Tests handling a simple JavaScript alert by accepting it with OK button

Starting URL: https://the-internet.herokuapp.com/javascript_alerts

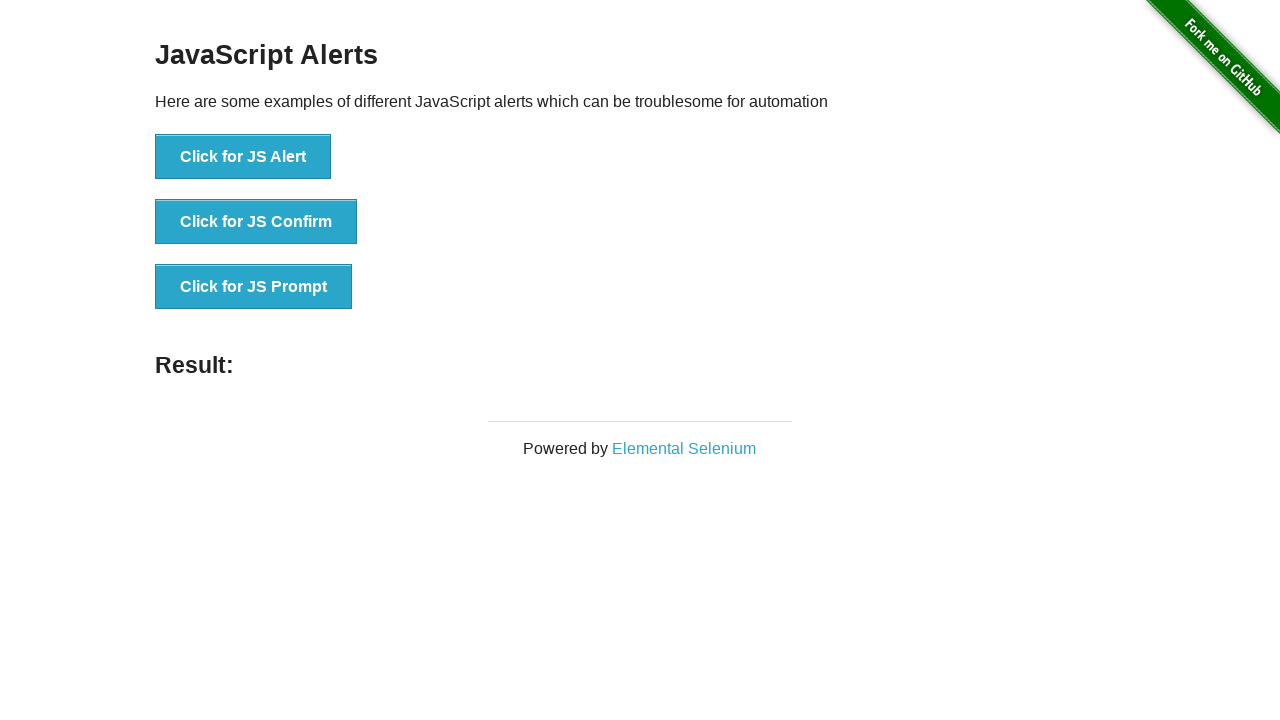

Clicked button to trigger JavaScript alert at (243, 157) on xpath=//button[normalize-space()='Click for JS Alert']
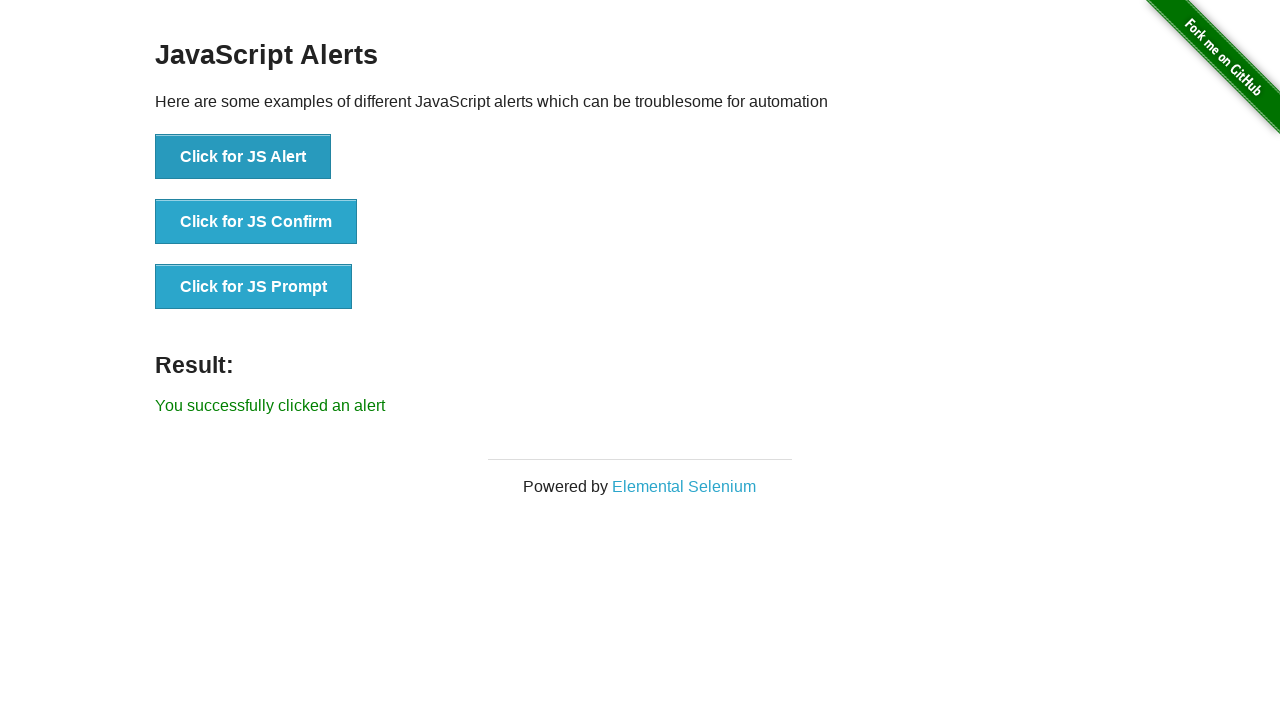

Set up dialog handler to accept alerts
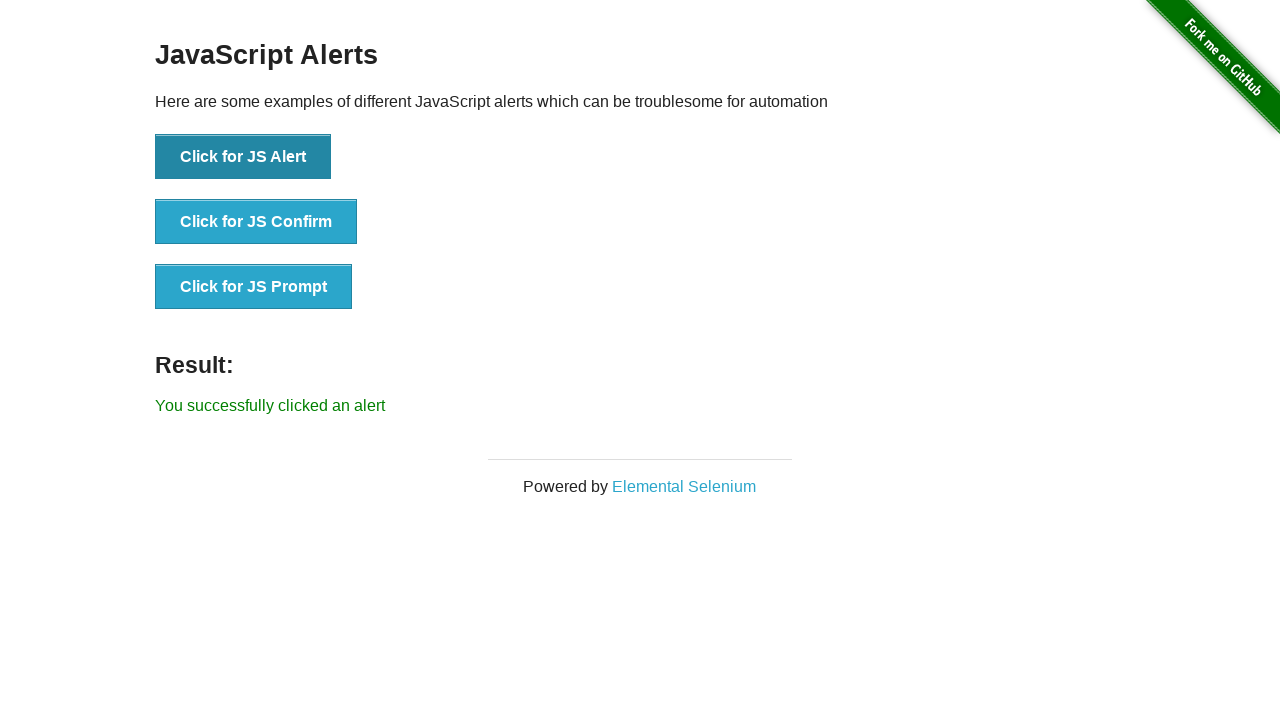

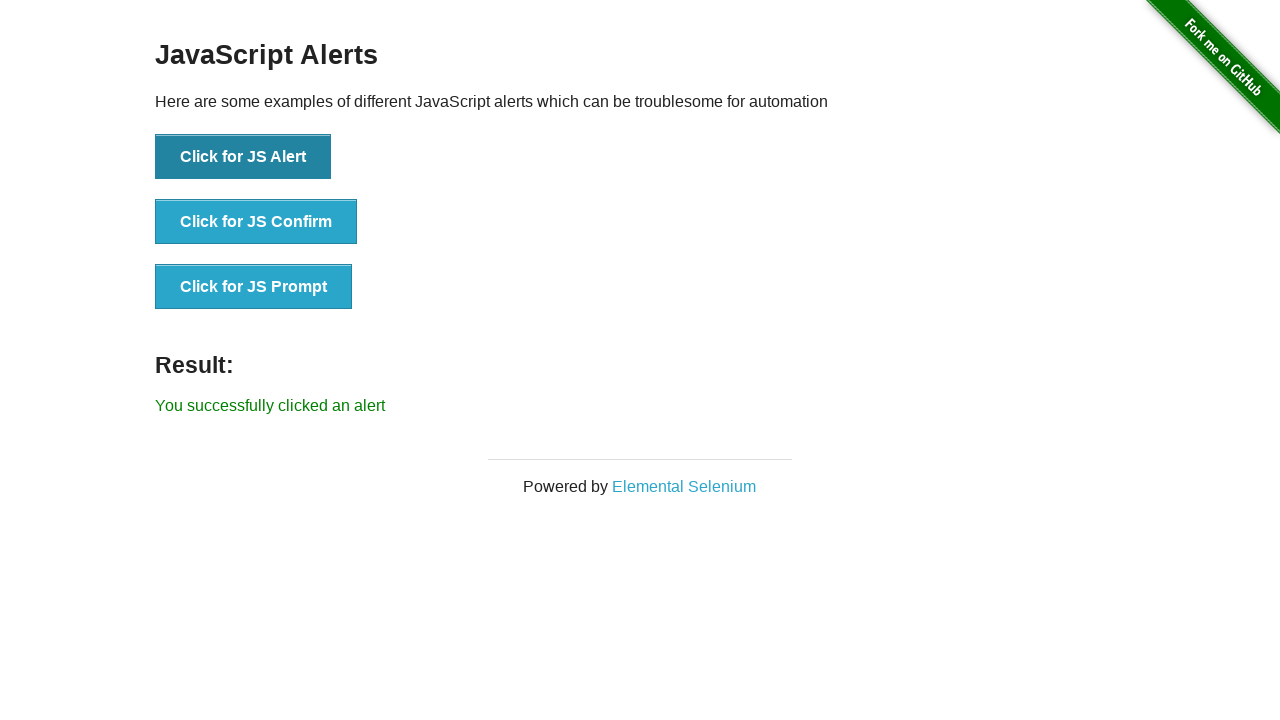